Navigates to a file download page and clicks on a download link for a text file

Starting URL: https://the-internet.herokuapp.com/download

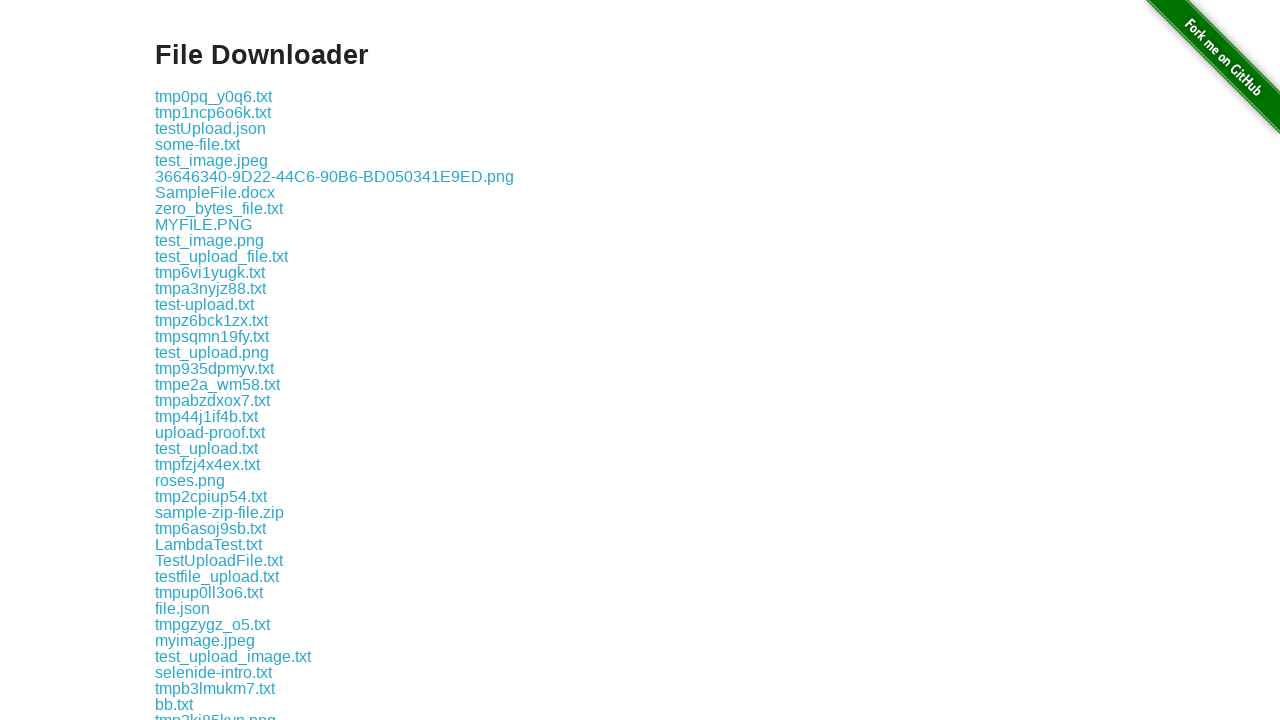

Clicked download link for text file at (198, 144) on a[href='download/some-file.txt']
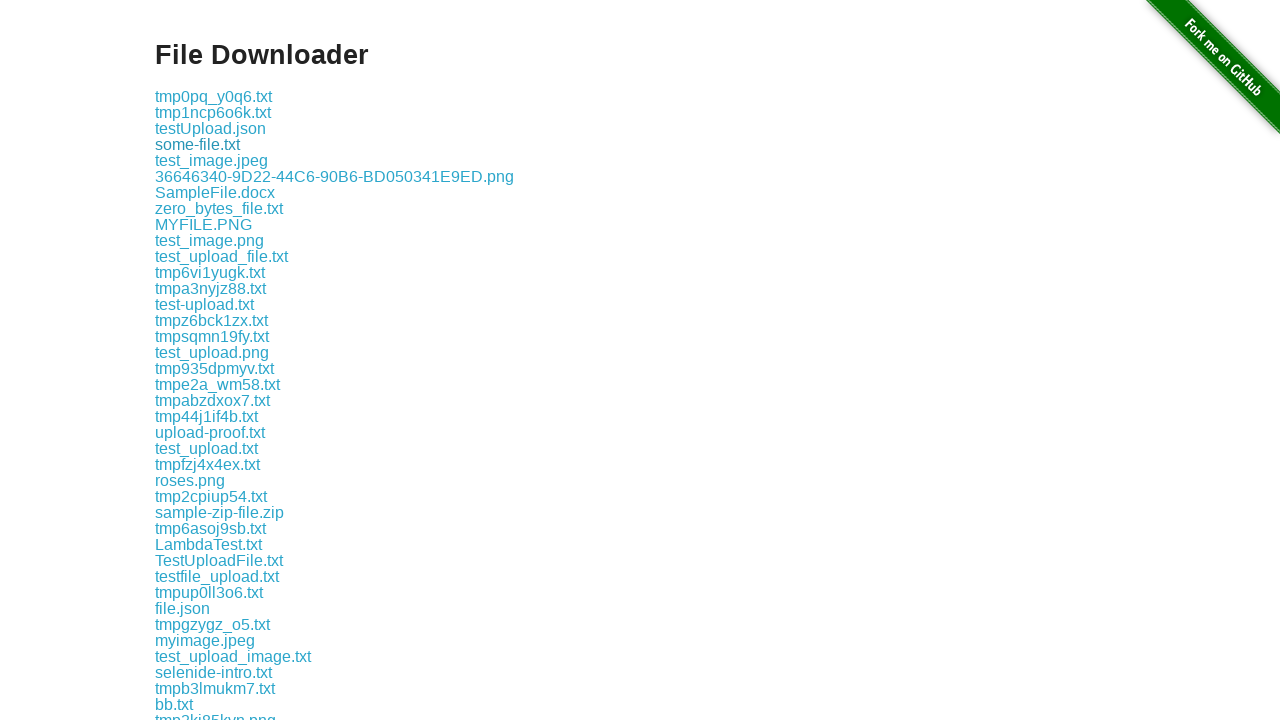

Waited for download to initiate
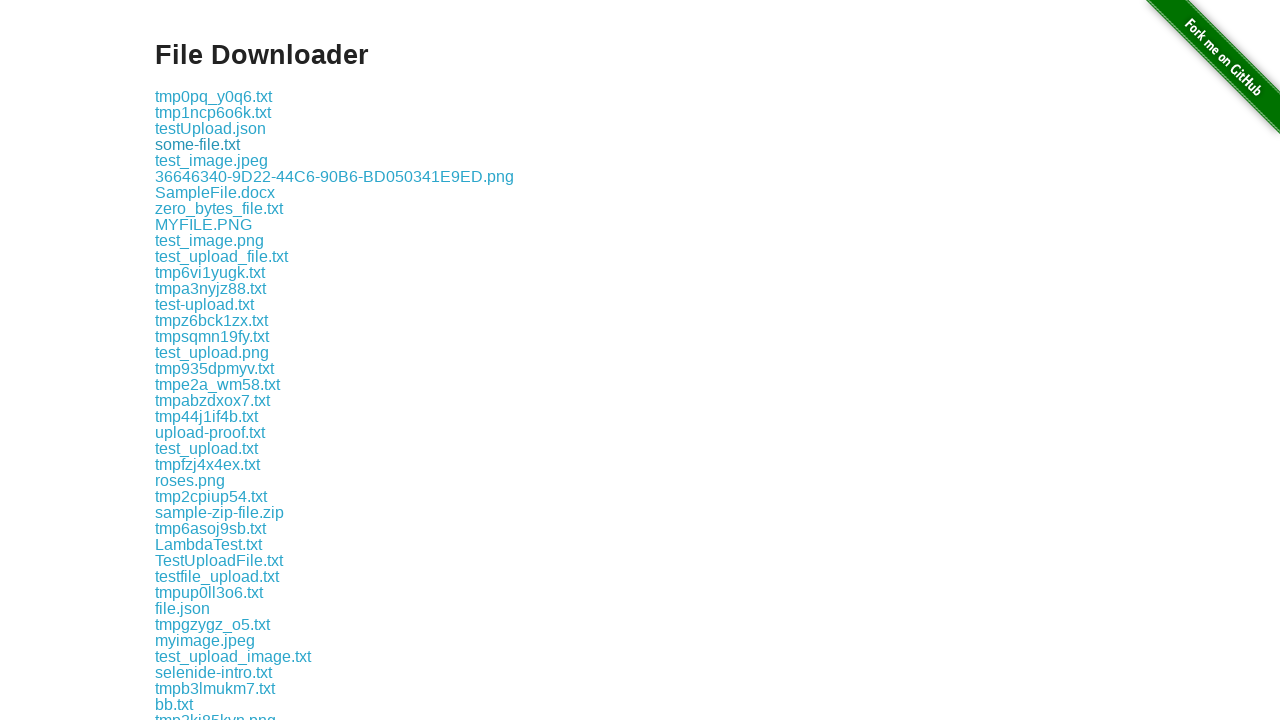

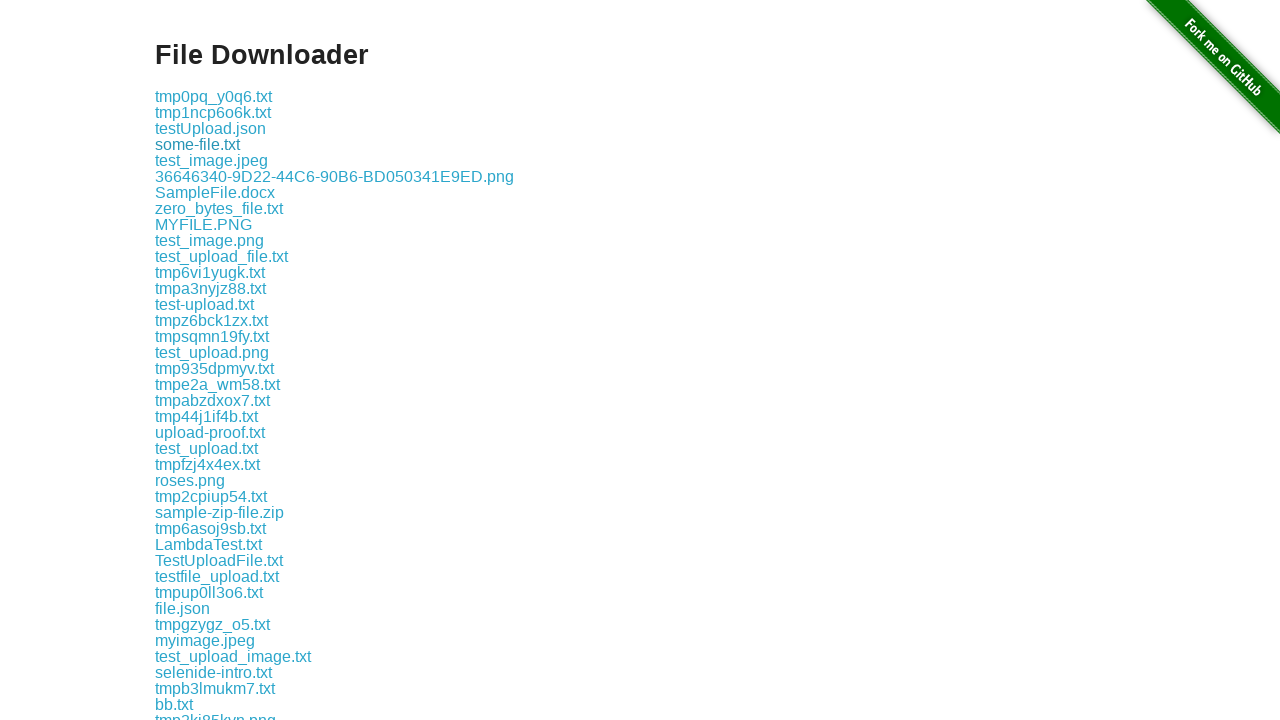